Navigates to Toutiao.com (a Chinese news website) and waits for the page to load

Starting URL: https://www.toutiao.com

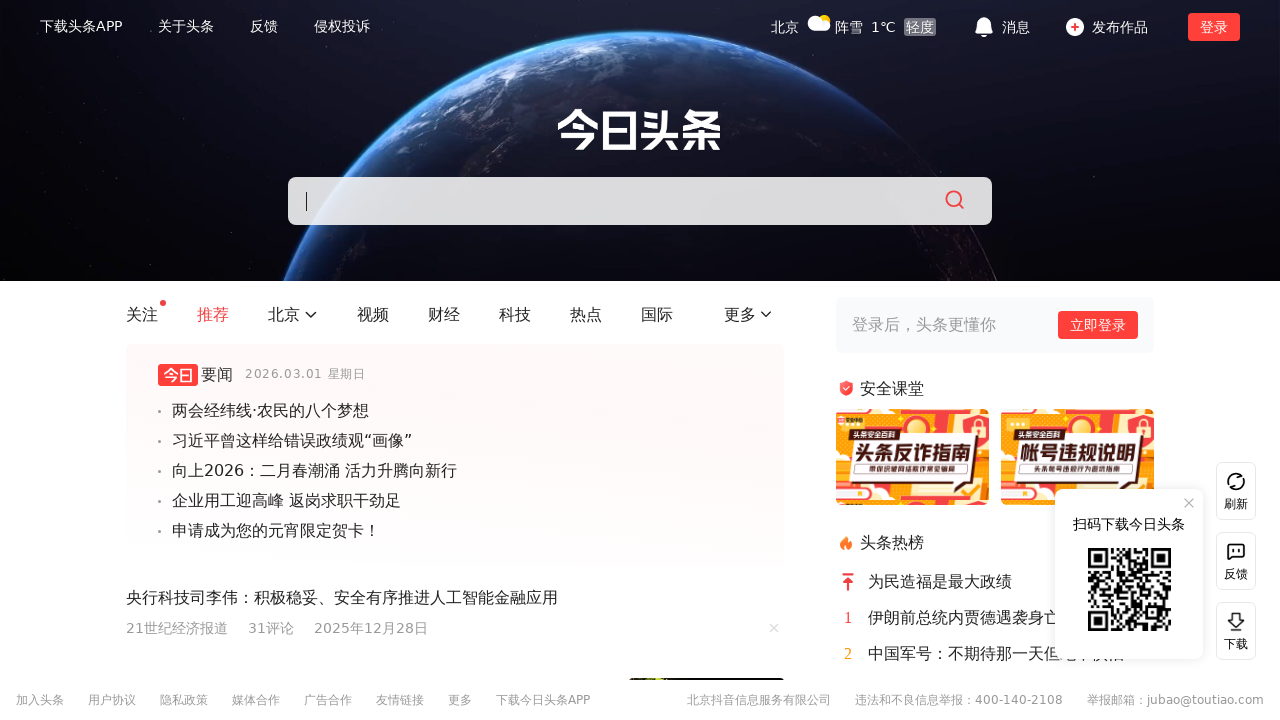

Waited for page DOM to load on Toutiao.com
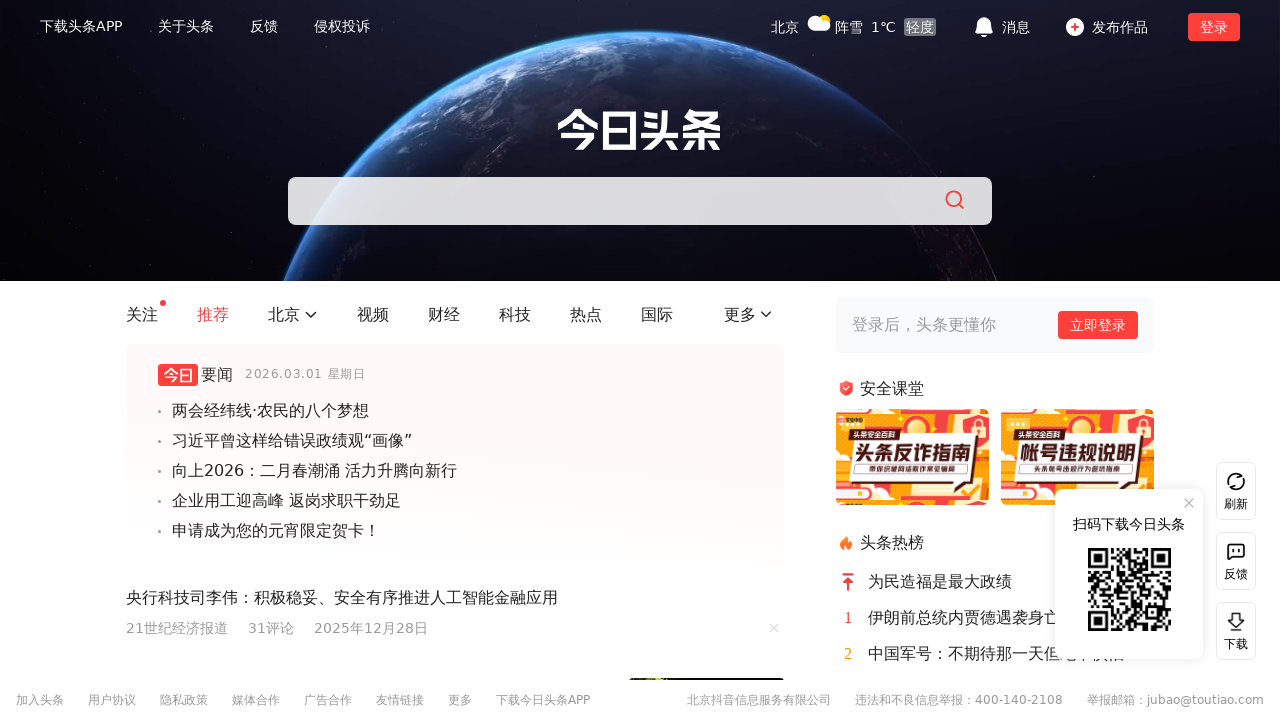

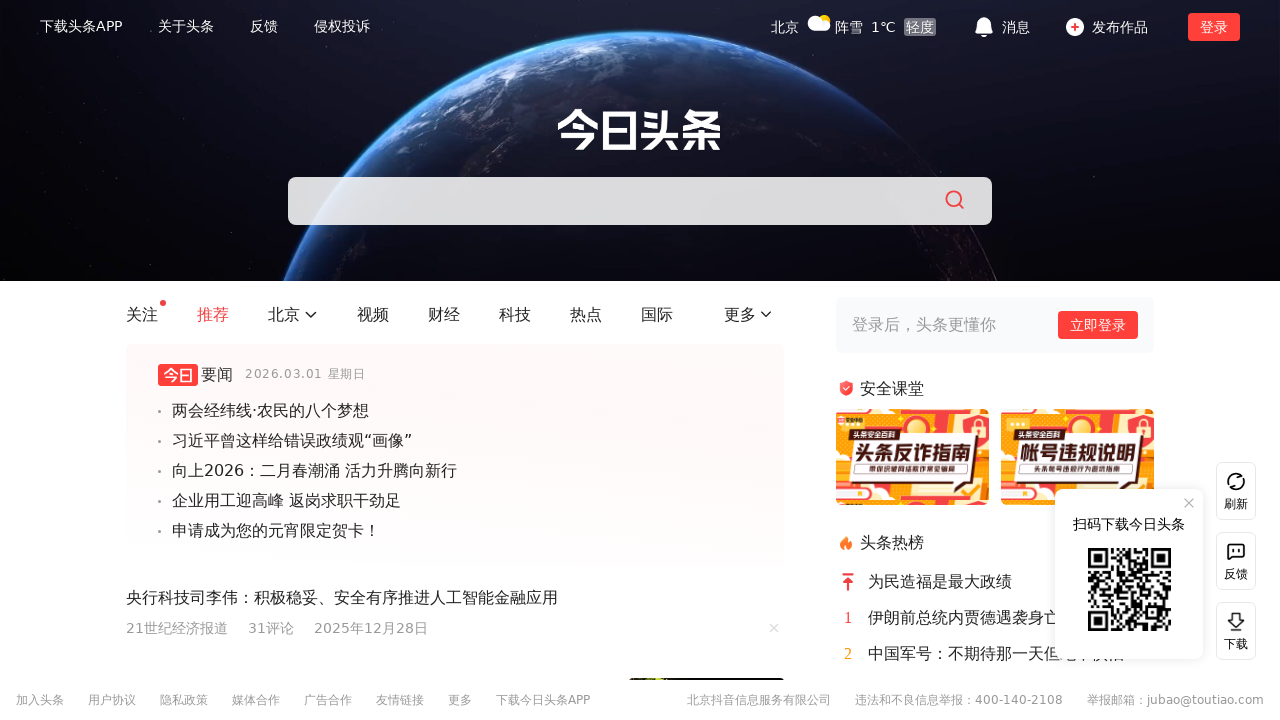